Opens the Mindrisers website and verifies the page loads by checking the title

Starting URL: https://www.mindrisers.com.np/

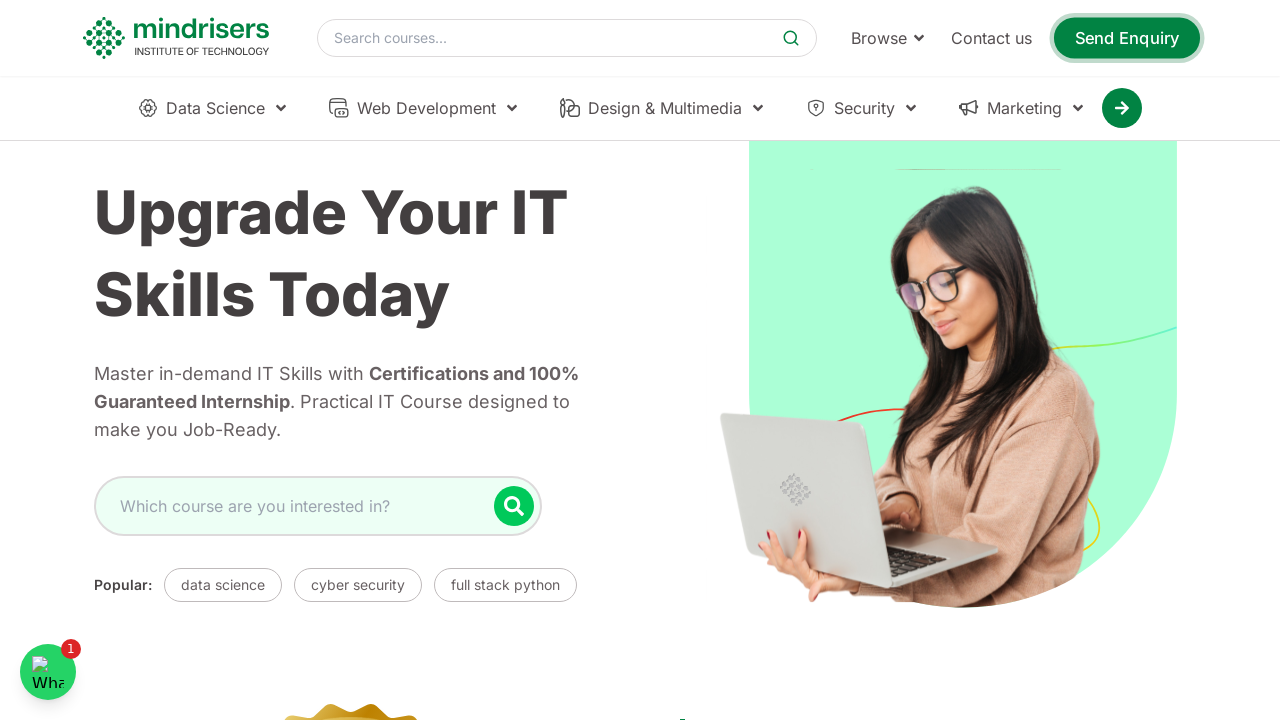

Waited for page DOM content to load
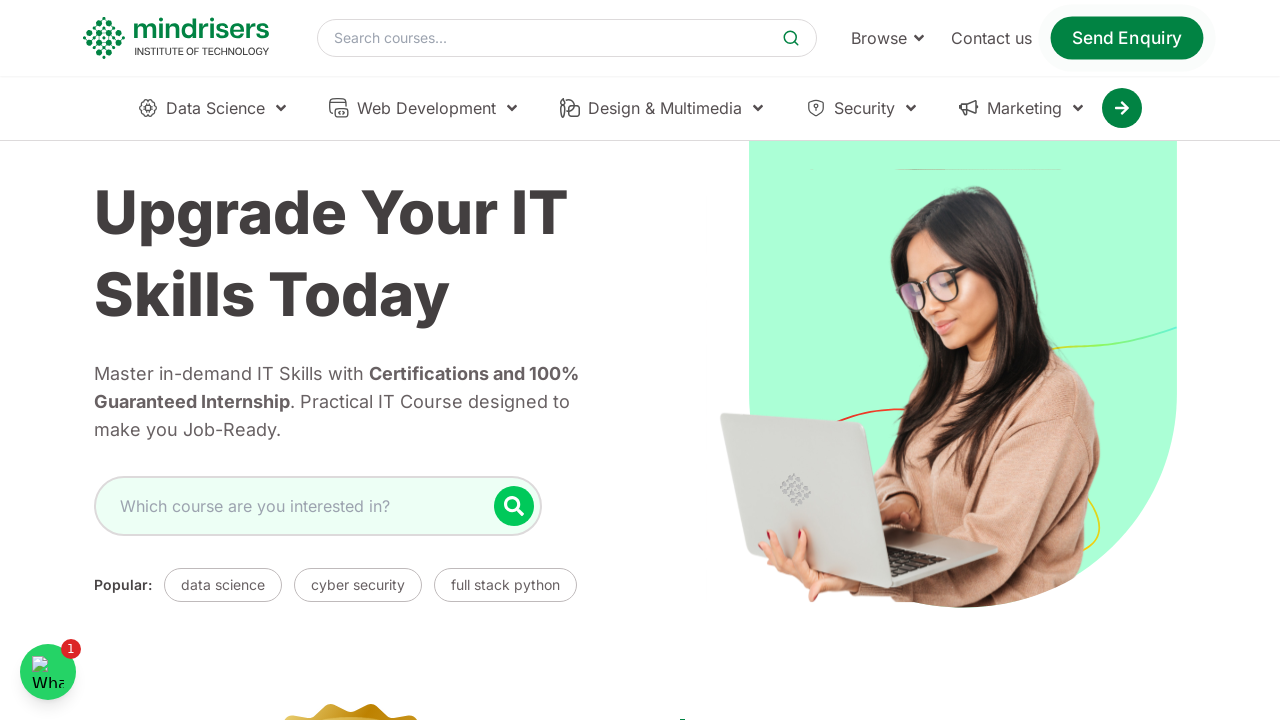

Verified page title exists and is not None
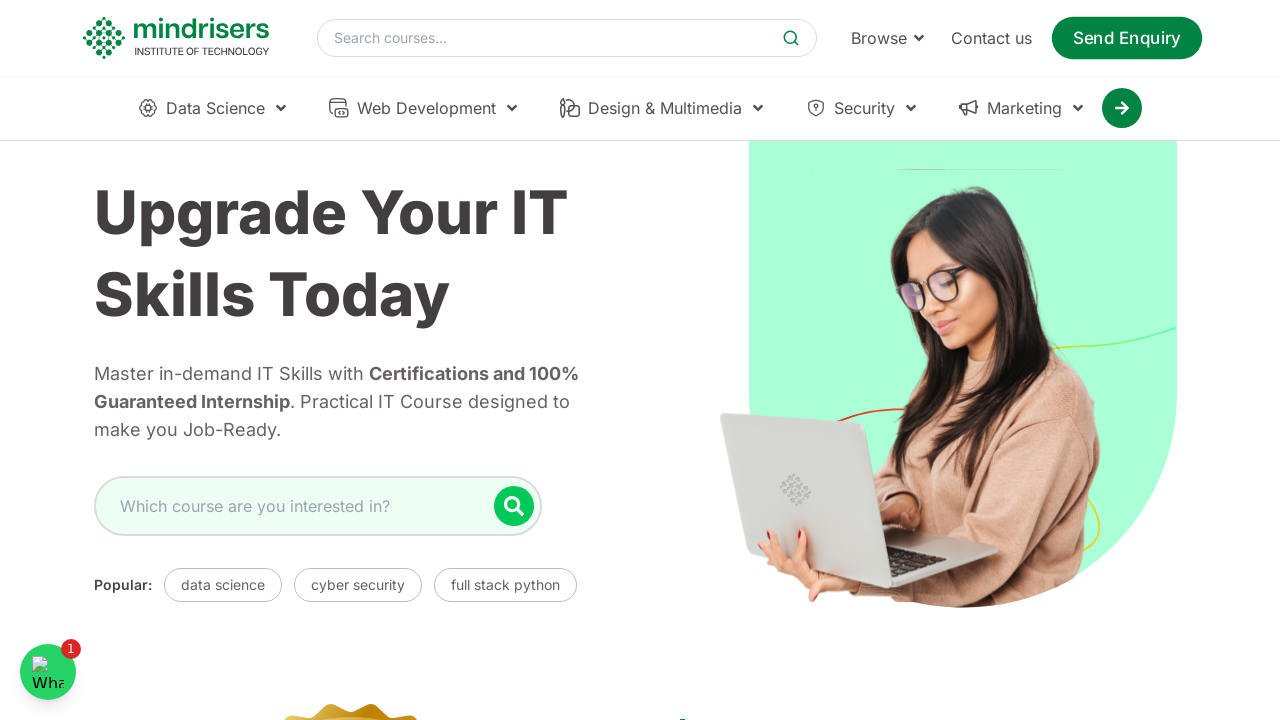

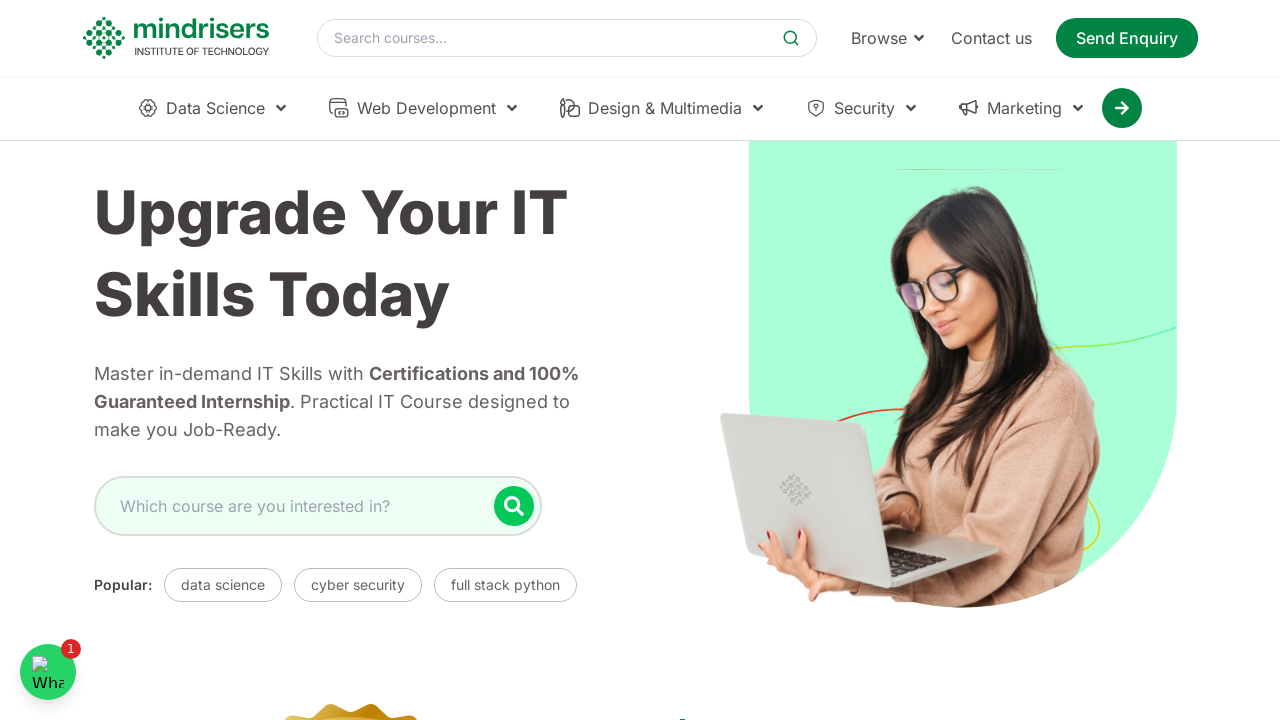